Tests form filling and dropdown selection on the Angular practice page

Starting URL: https://rahulshettyacademy.com/angularpractice/

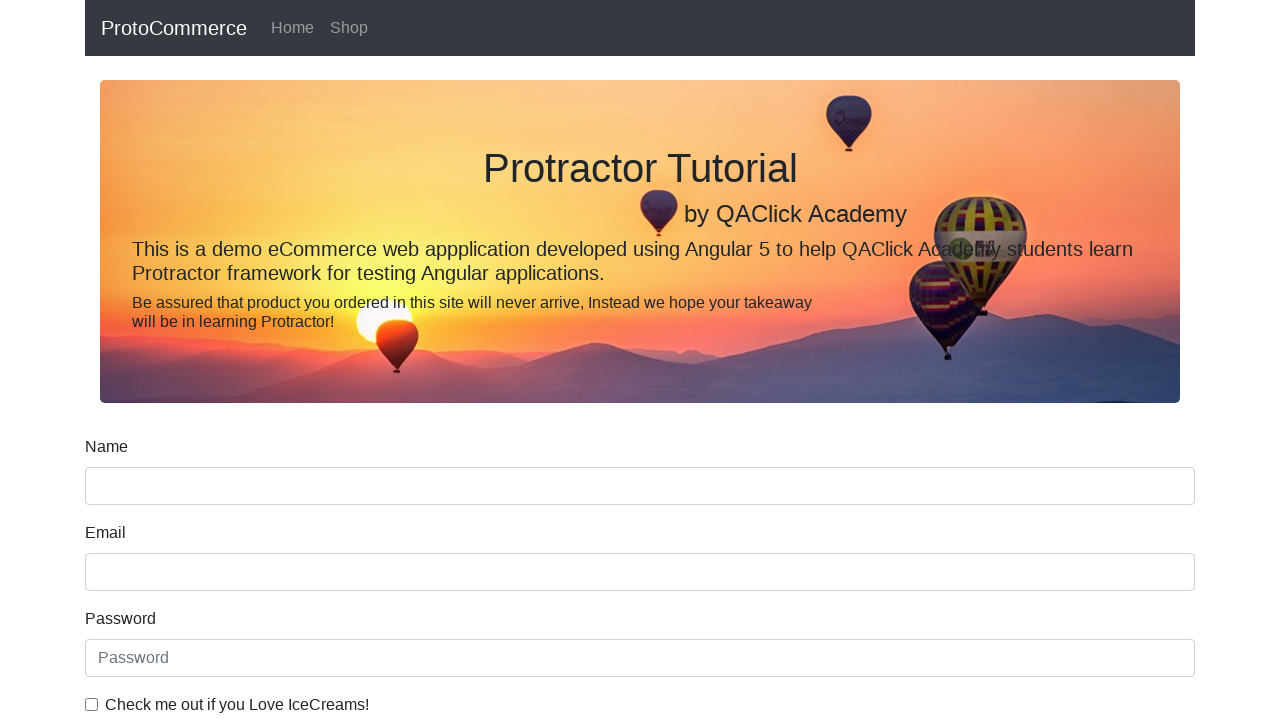

Filled name field with 'Rahul' on input[name='name']
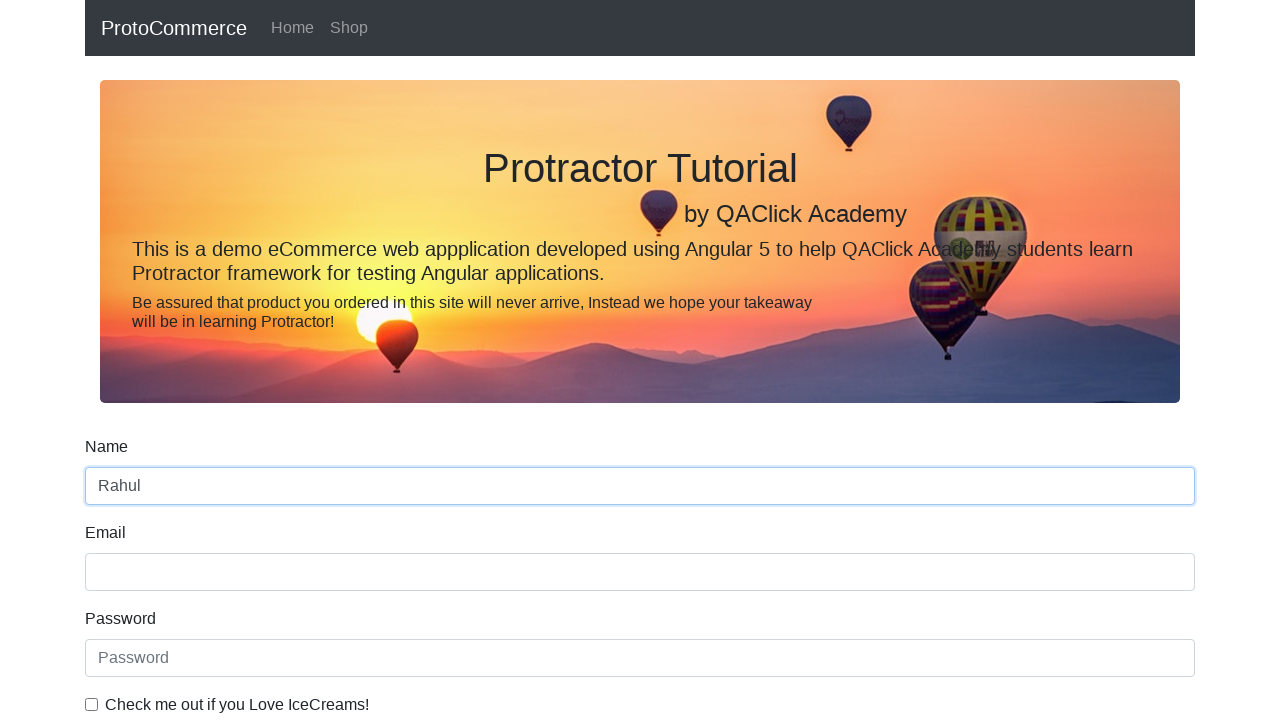

Filled email field with 'test@example.com' on input[name='email']
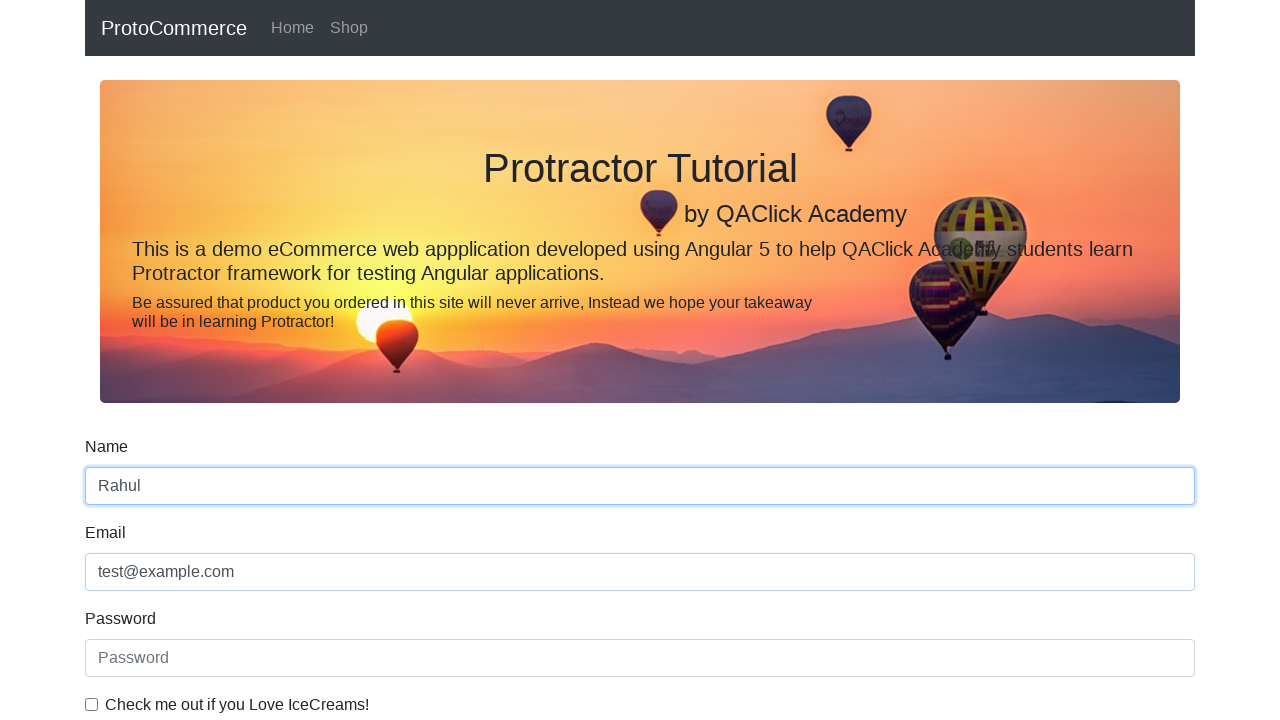

Clicked example checkbox at (92, 704) on #exampleCheck1
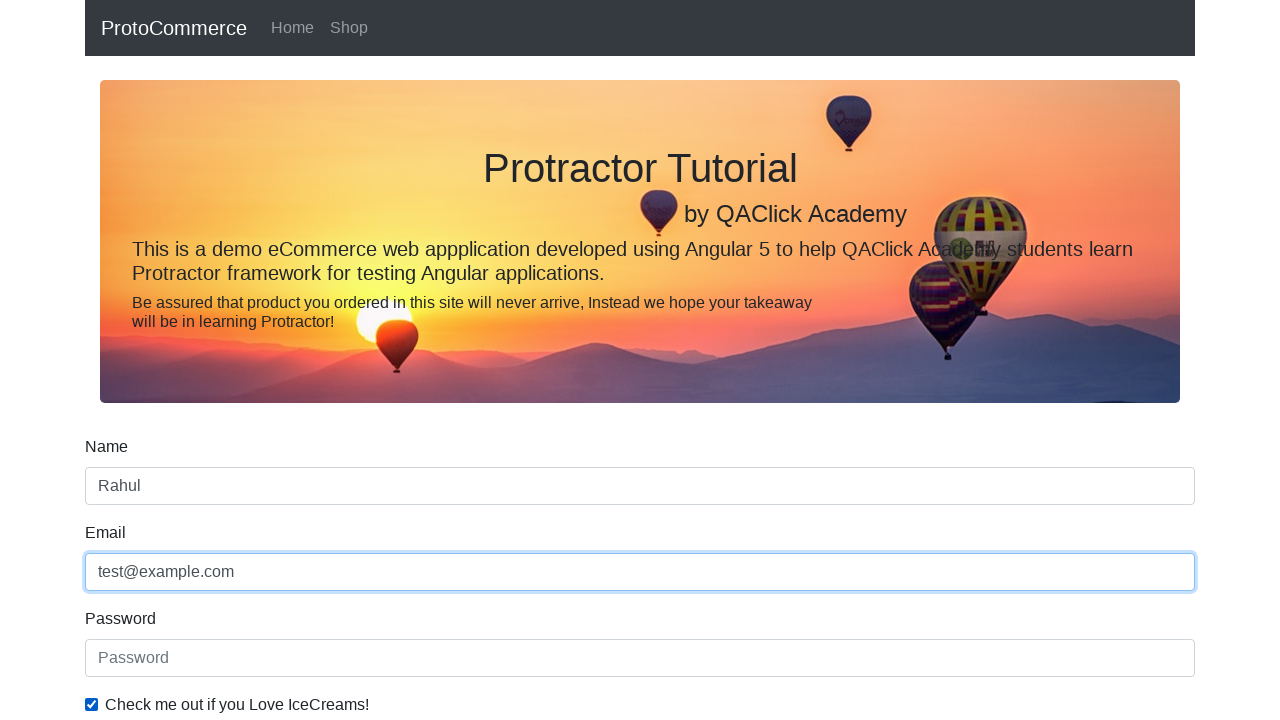

Selected 'Female' from dropdown by label on #exampleFormControlSelect1
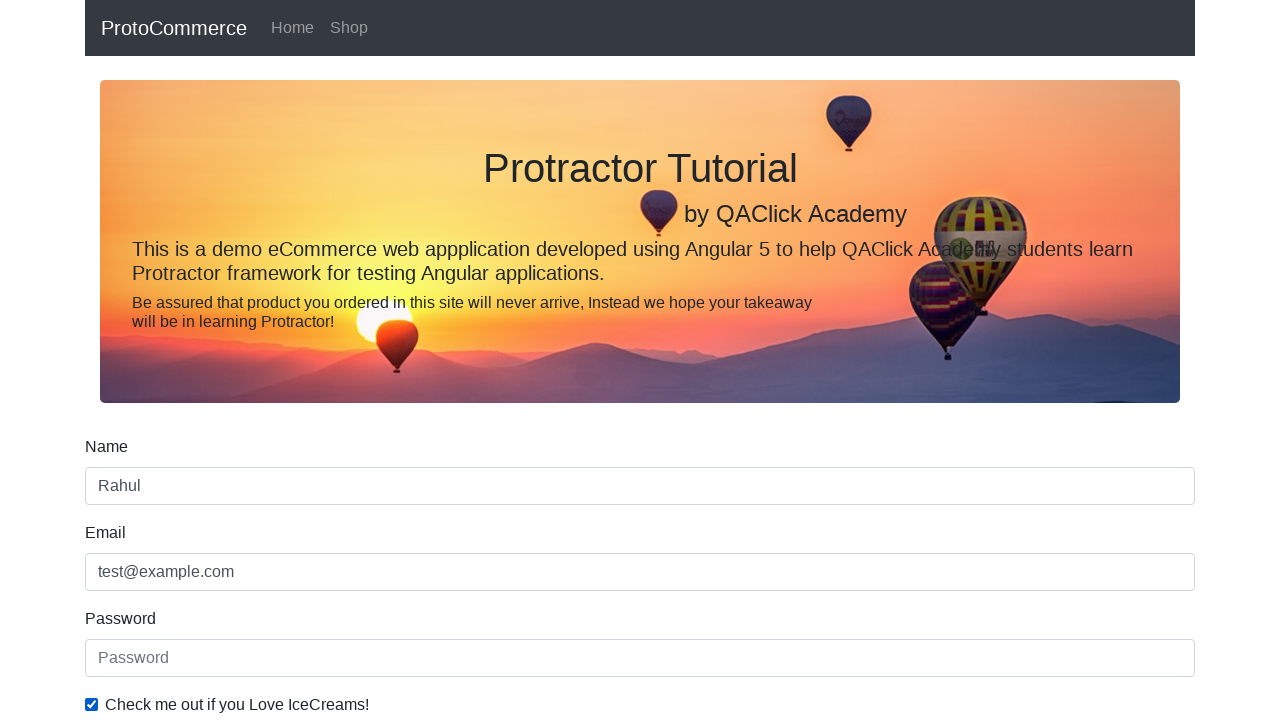

Selected dropdown option at index 0 (Male) on #exampleFormControlSelect1
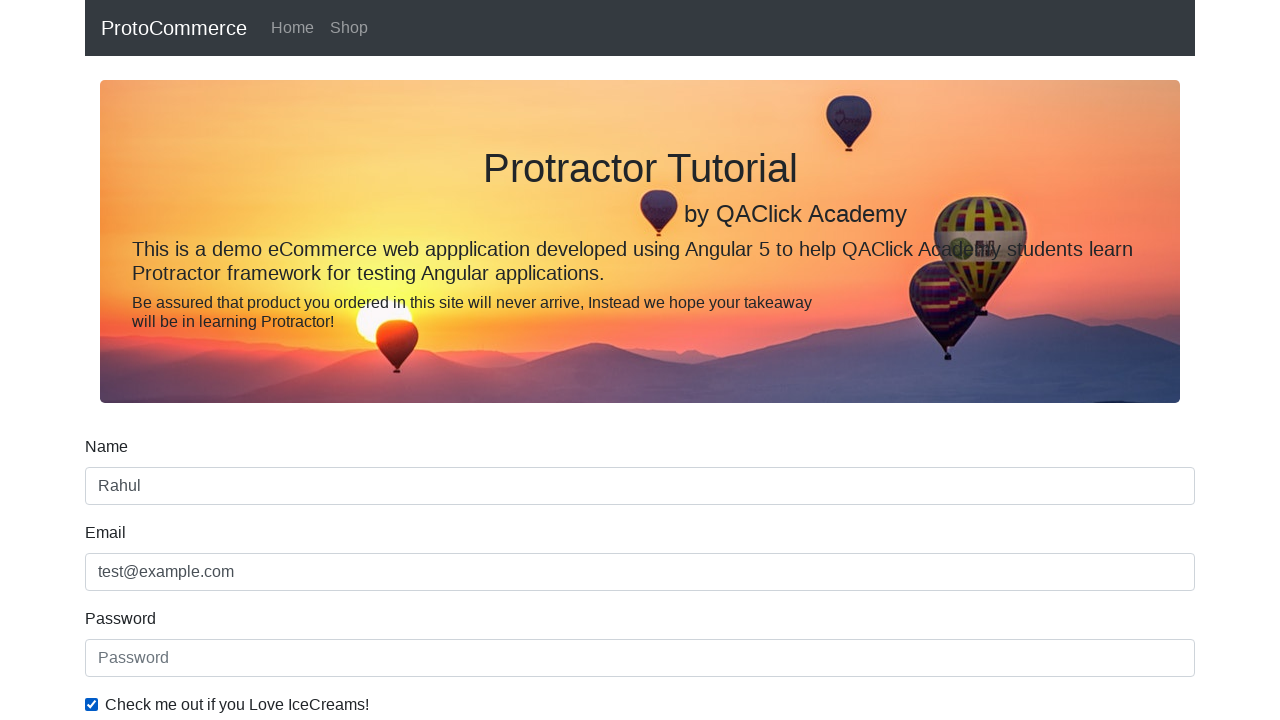

Clicked submit button at (123, 491) on xpath=//input[@type='submit']
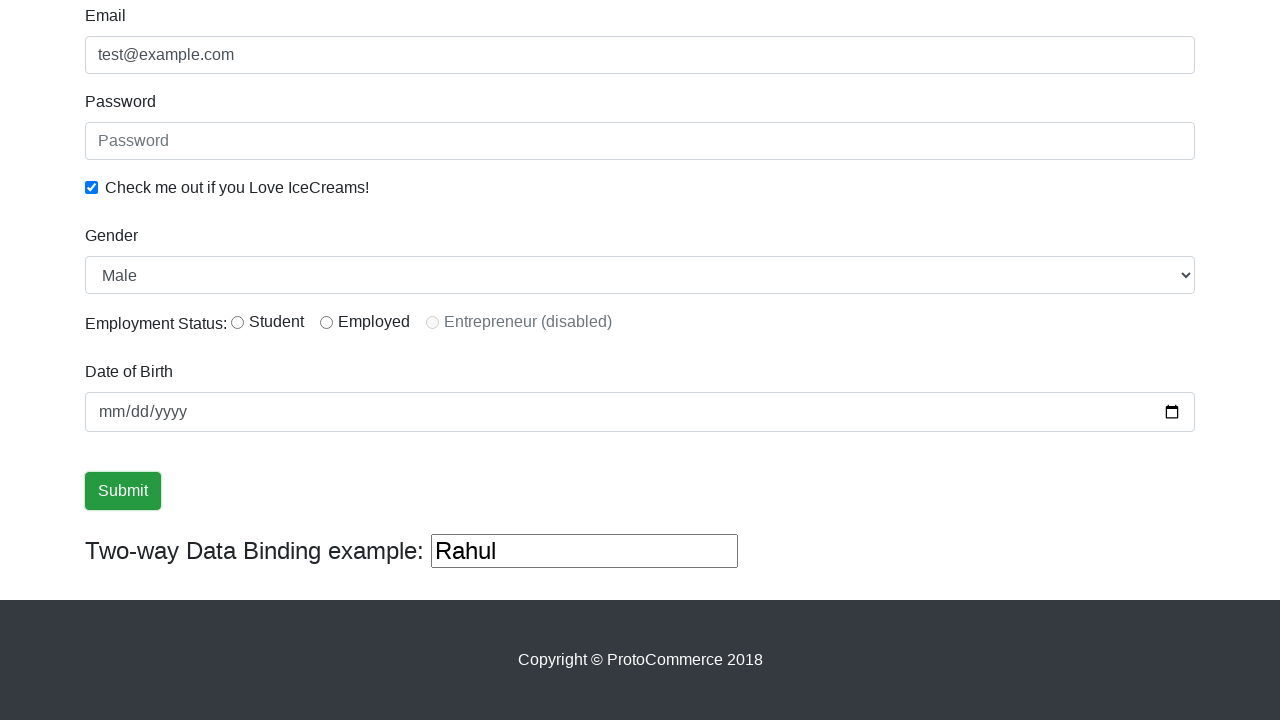

Success alert message appeared
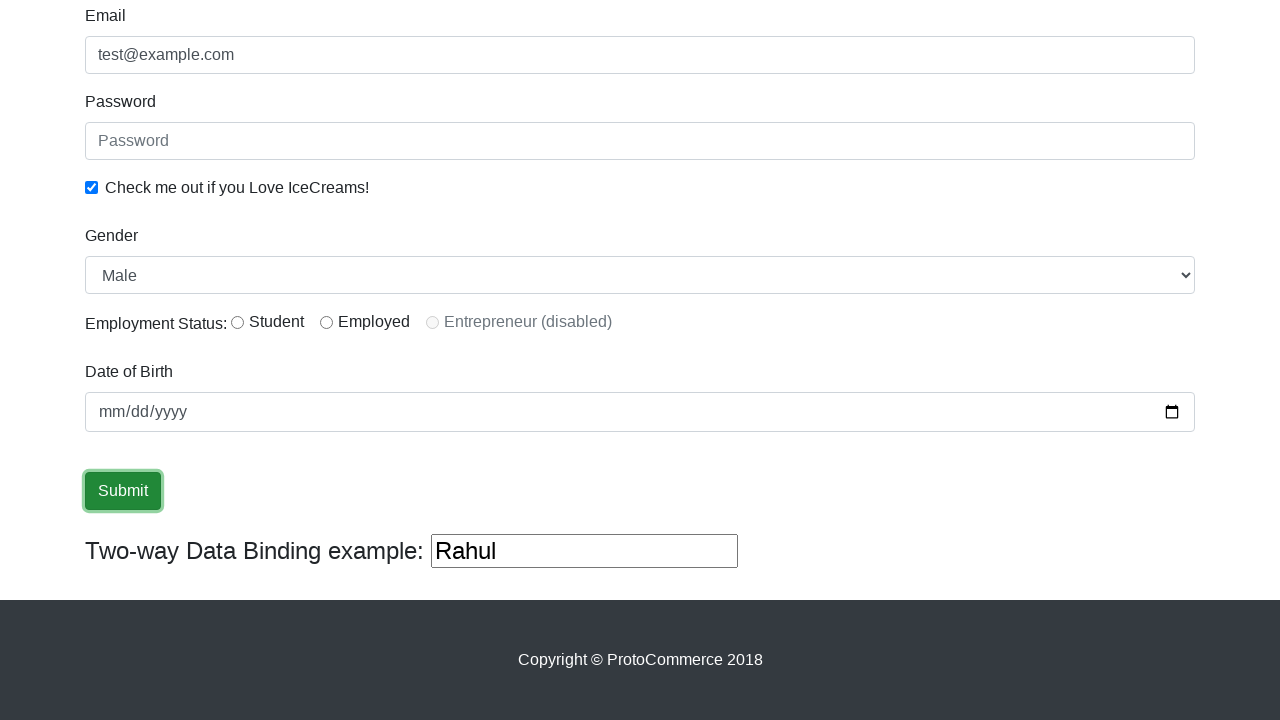

Retrieved success message text: '
                    ×
                    Success! The Form has been submitted successfully!.
                  '
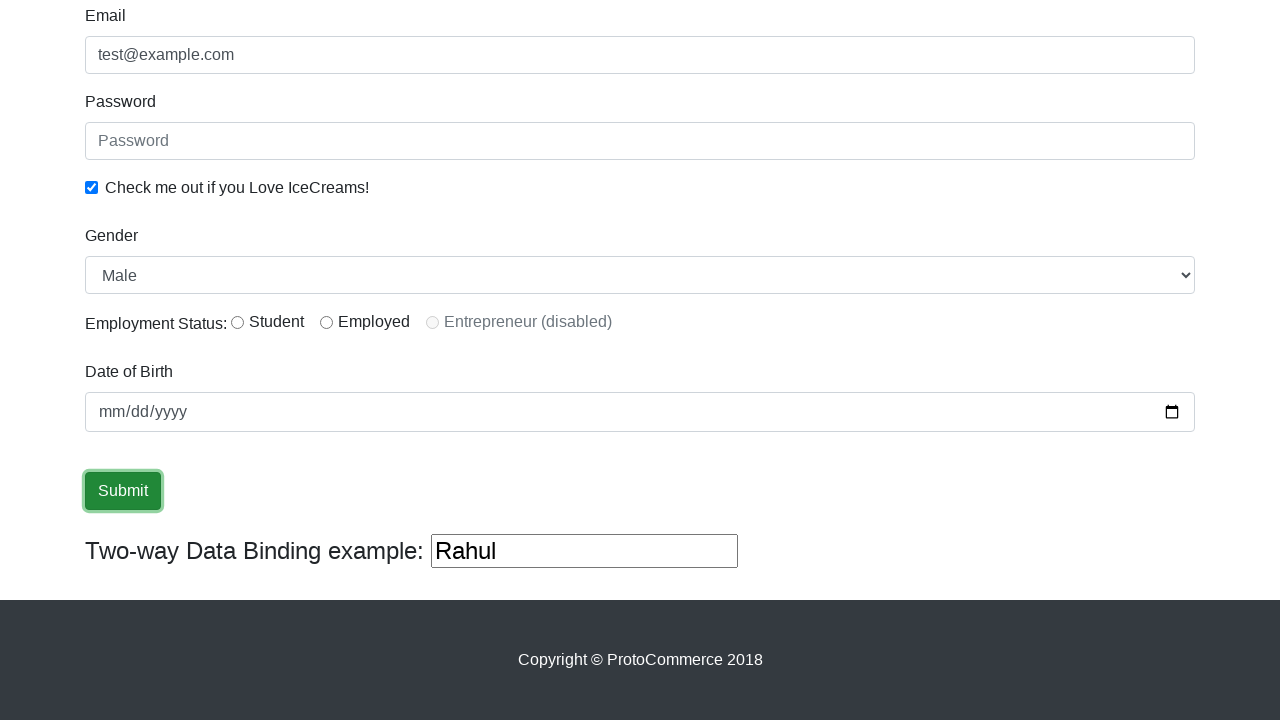

Assertion passed: success message contains 'success'
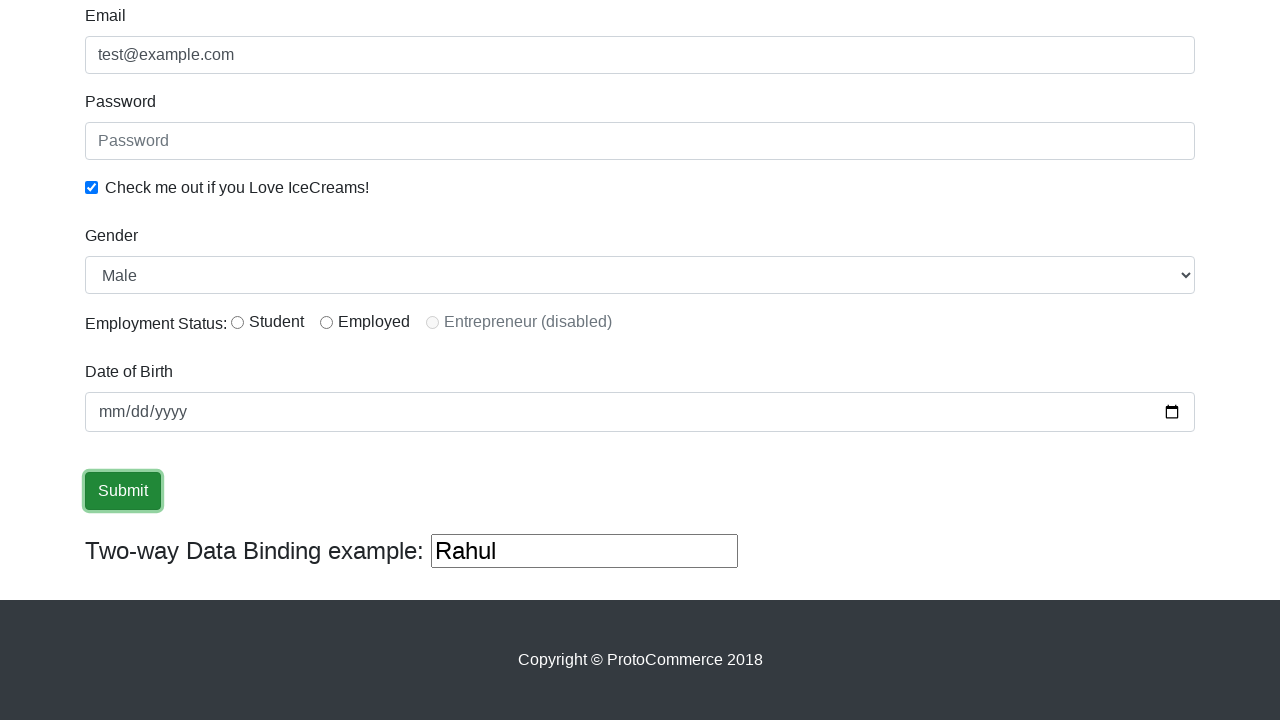

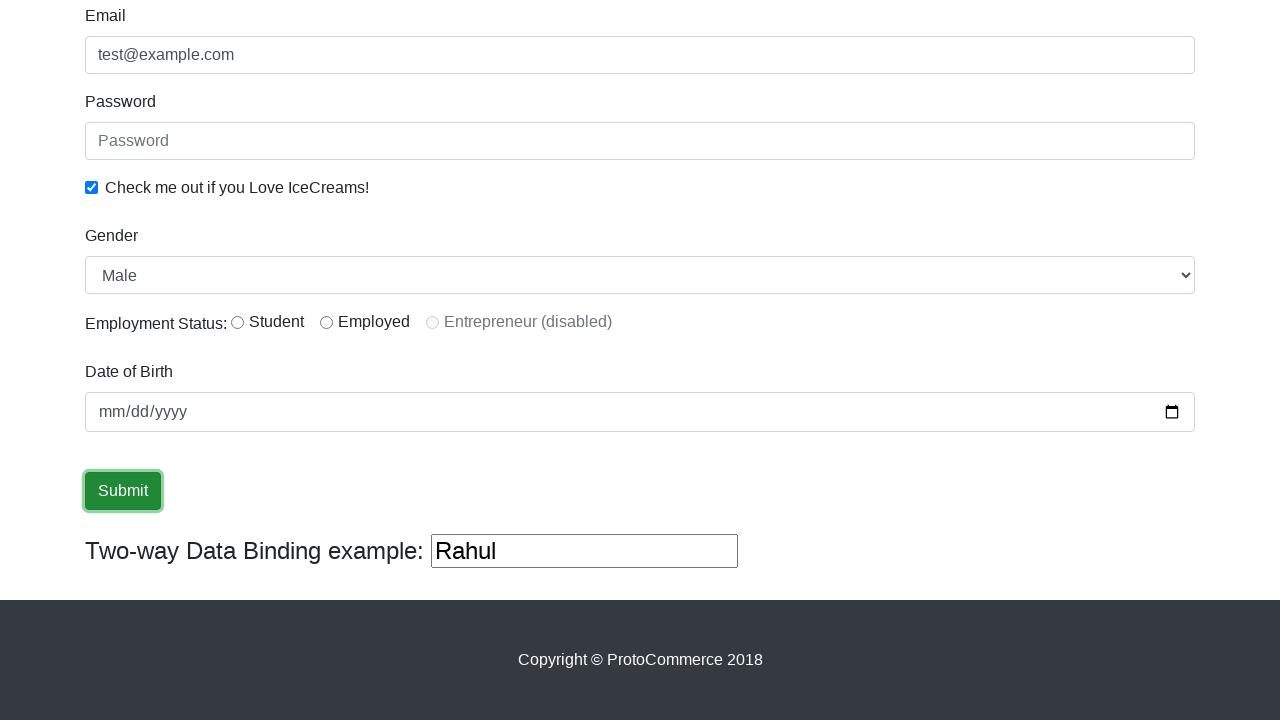